Navigates through multiple pages of a quotes website by clicking the "Next" pagination button, verifying that quotes are displayed on each page.

Starting URL: https://quotes.toscrape.com

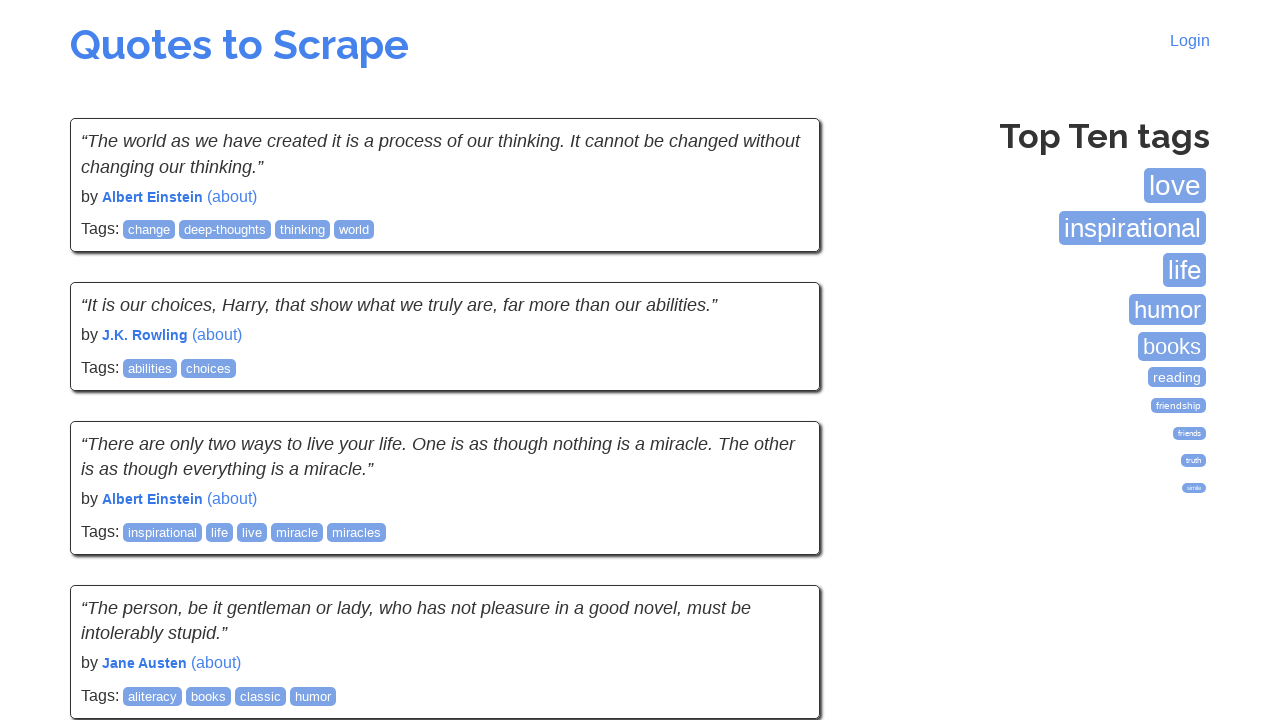

Waited for quotes to load on the first page
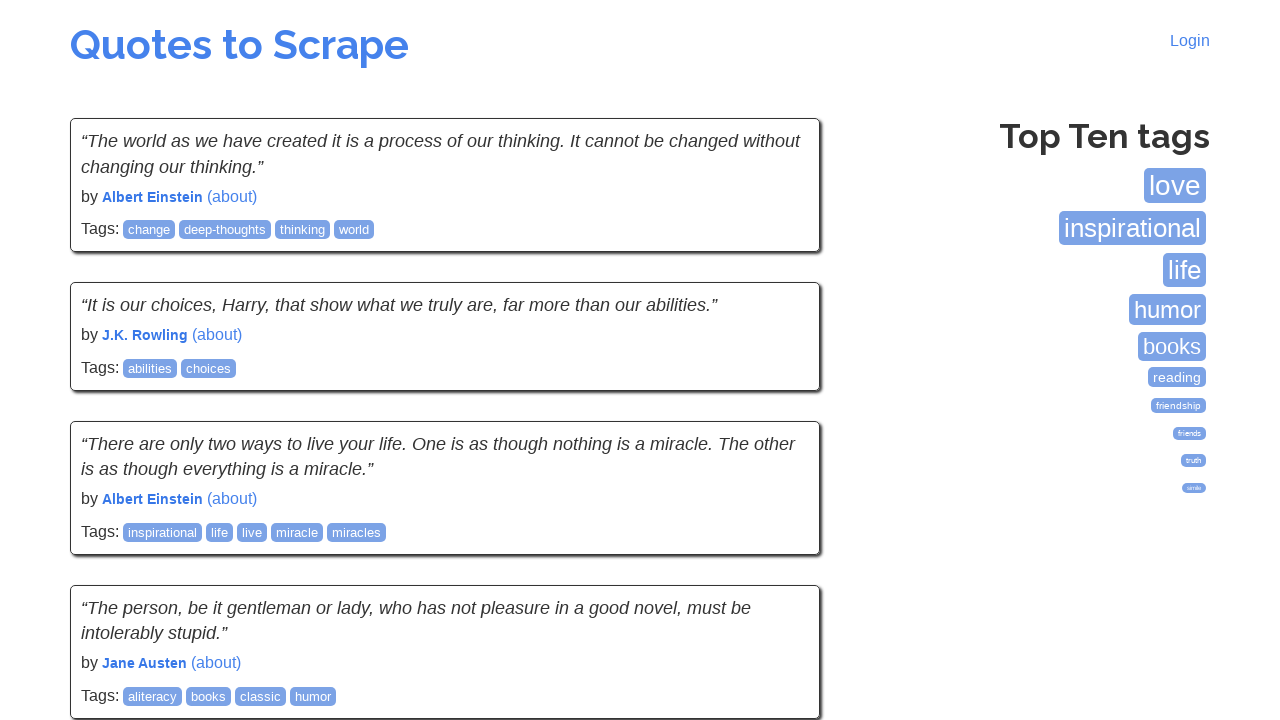

Clicked next page button to navigate to page 2 at (778, 542) on .next > a
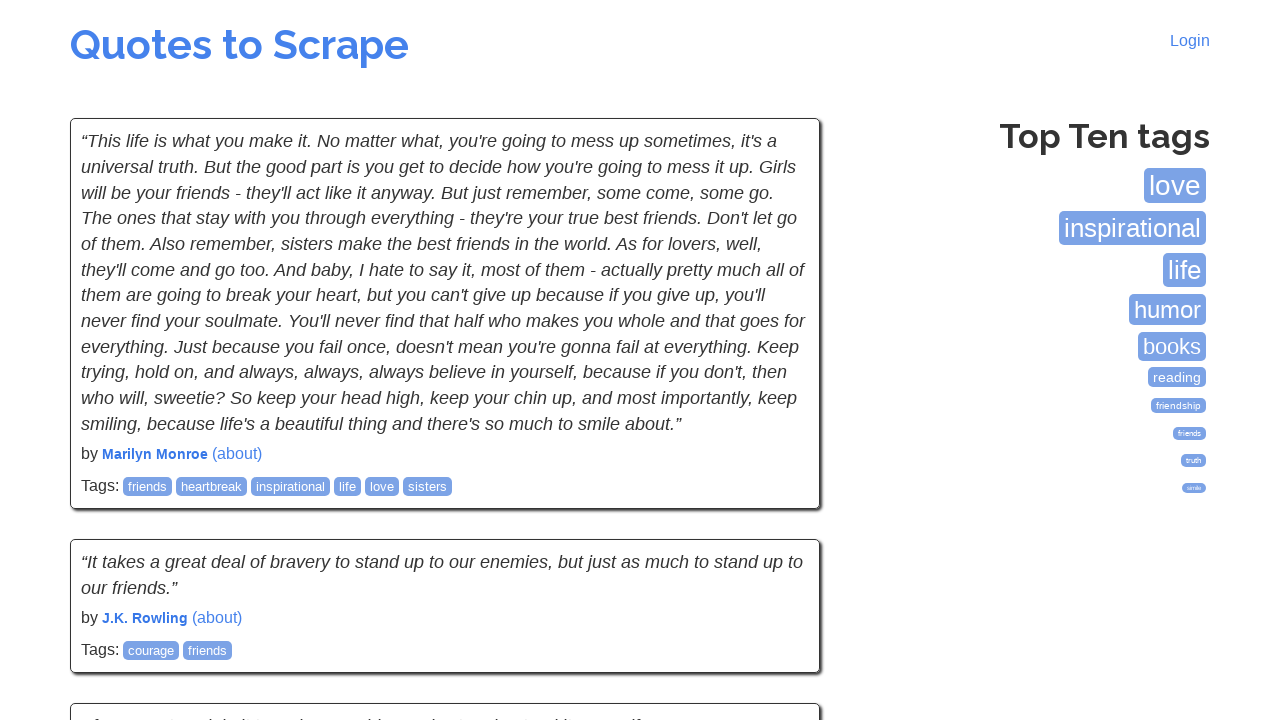

Waited for quotes to load on page 2
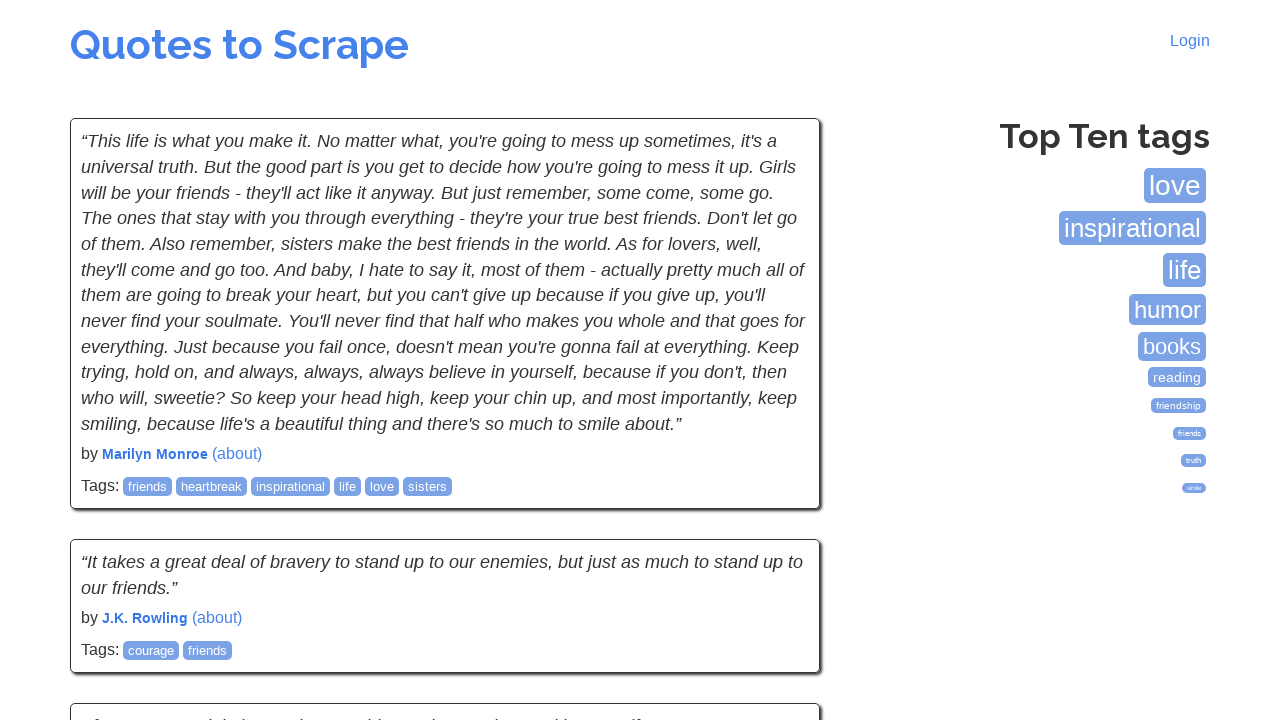

Clicked next page button to navigate to page 3 at (778, 542) on .next > a
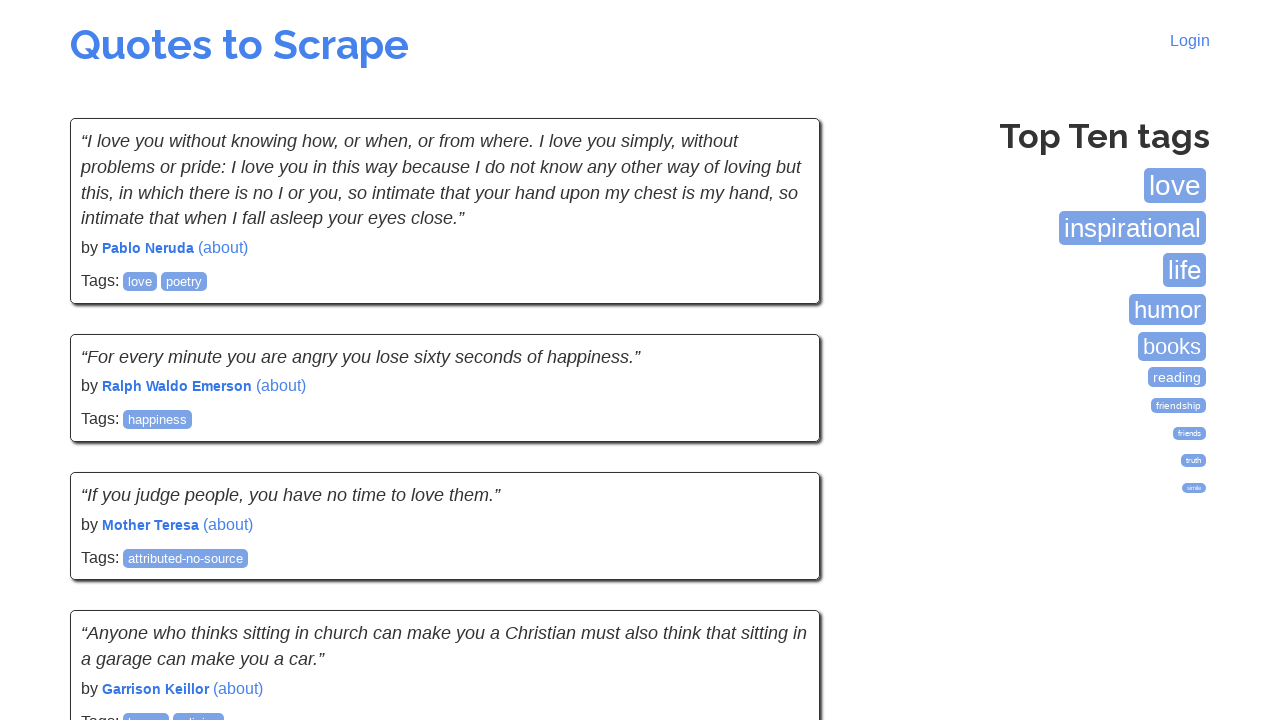

Waited for quotes to load on page 3
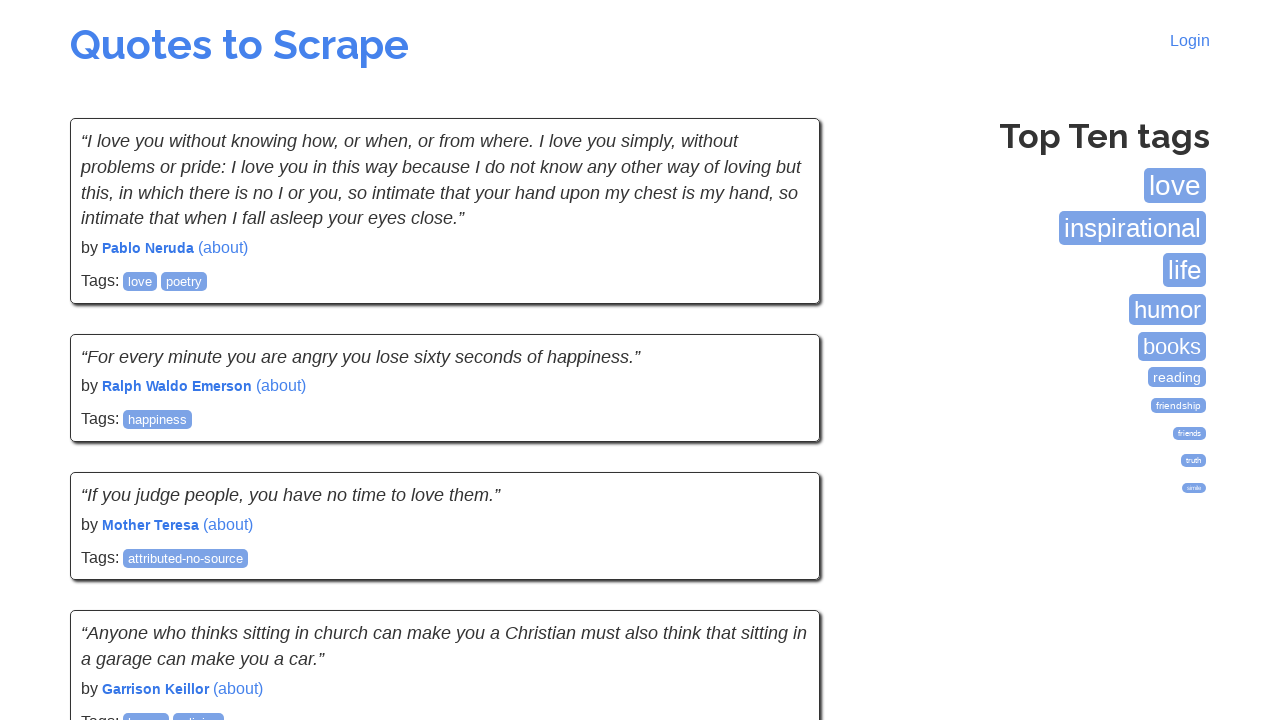

Clicked next page button to navigate to page 4 at (778, 542) on .next > a
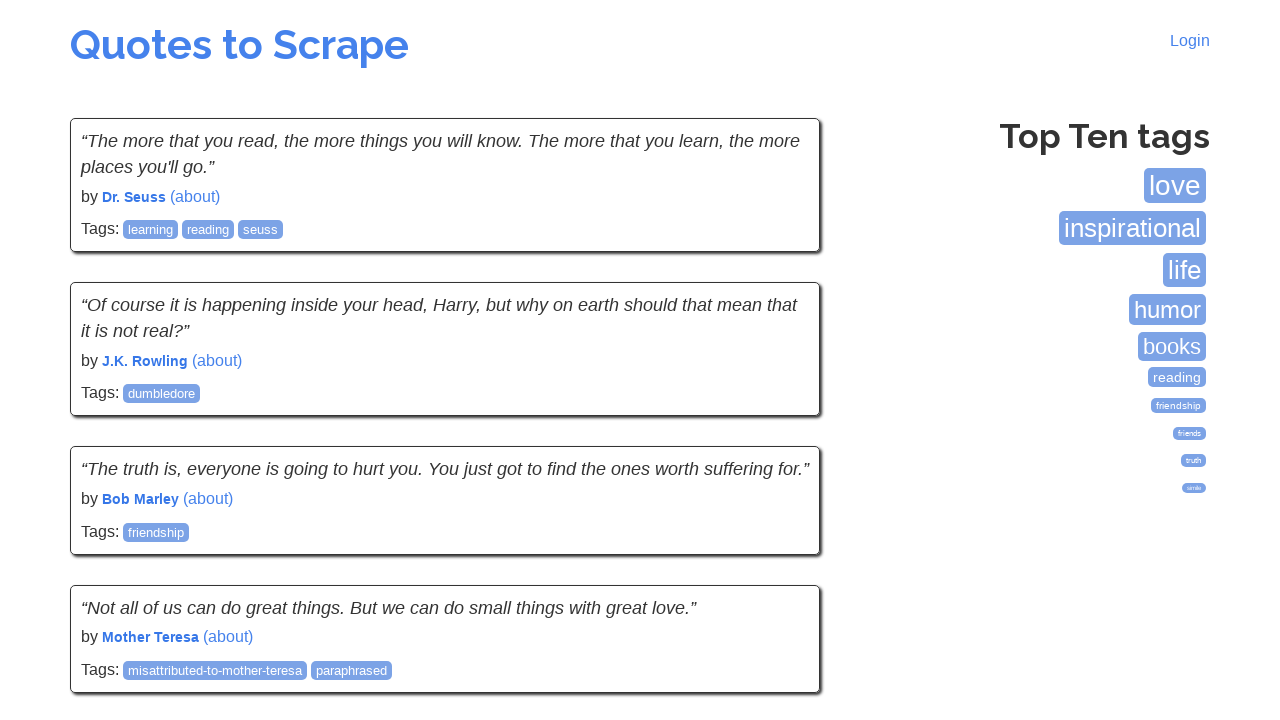

Waited for quotes to load on page 4
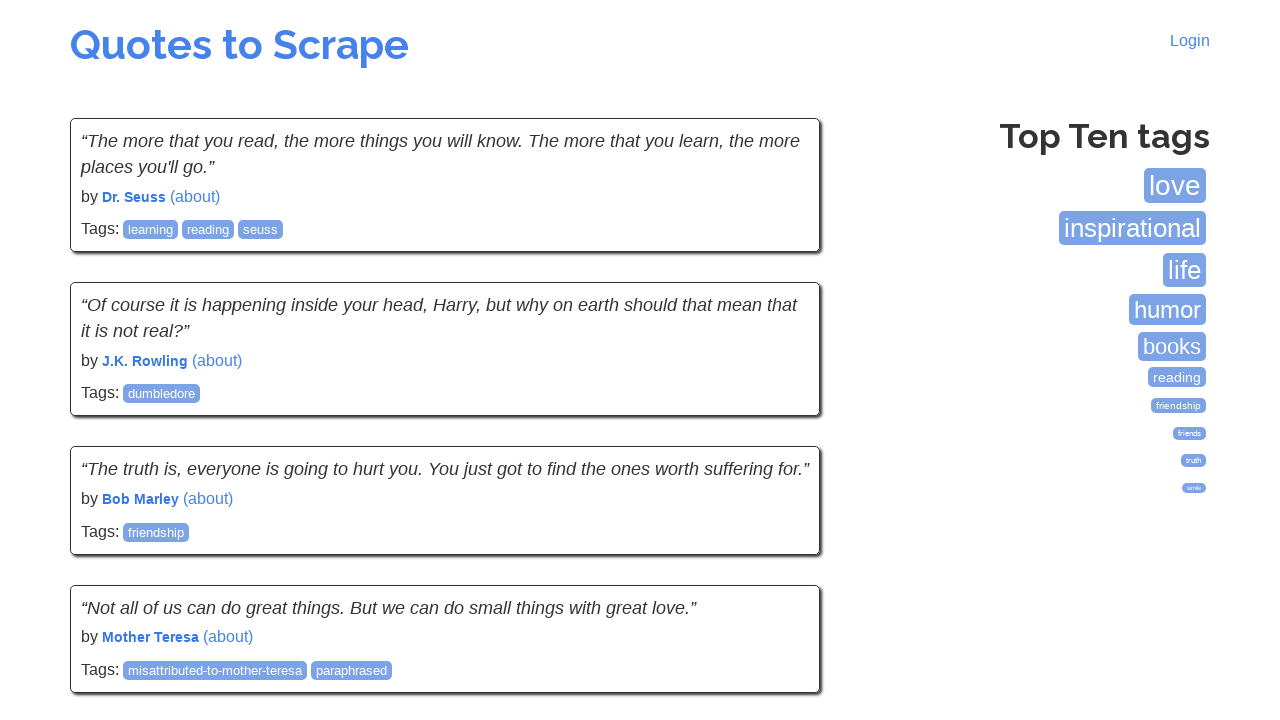

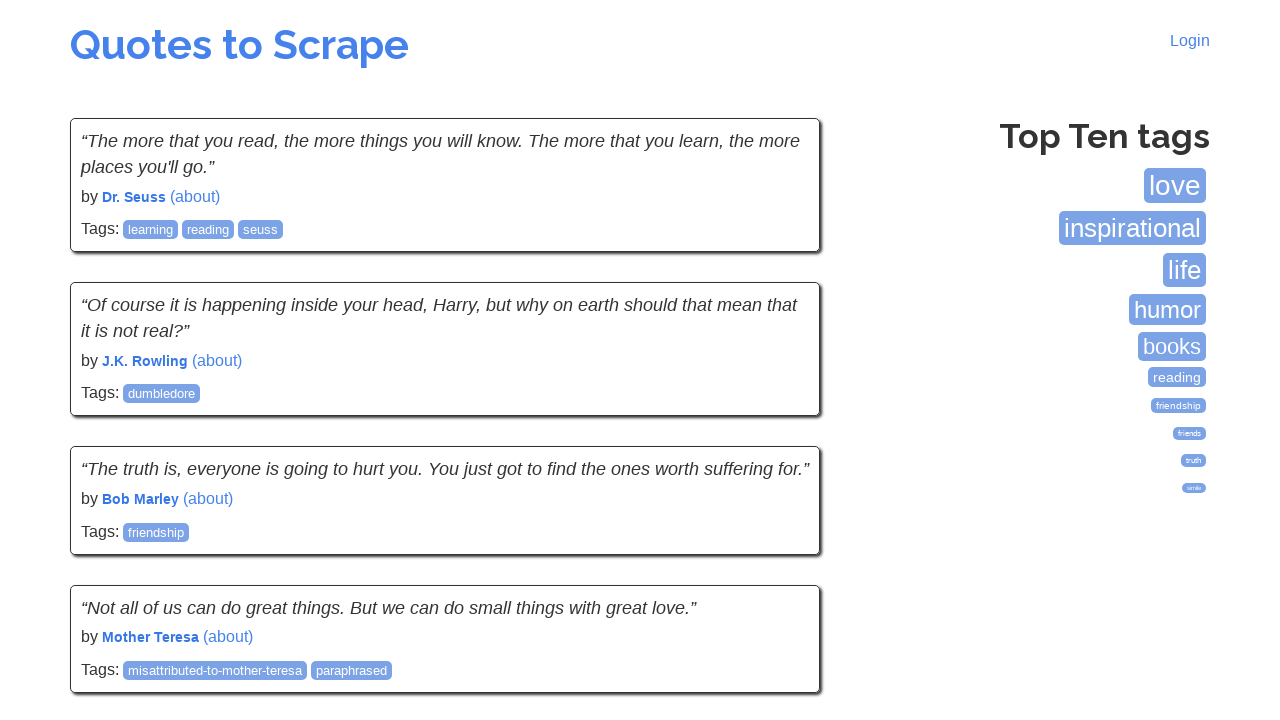